Navigates to Groww.in homepage and verifies the page title matches the expected value for an online demat and trading platform.

Starting URL: https://groww.in/

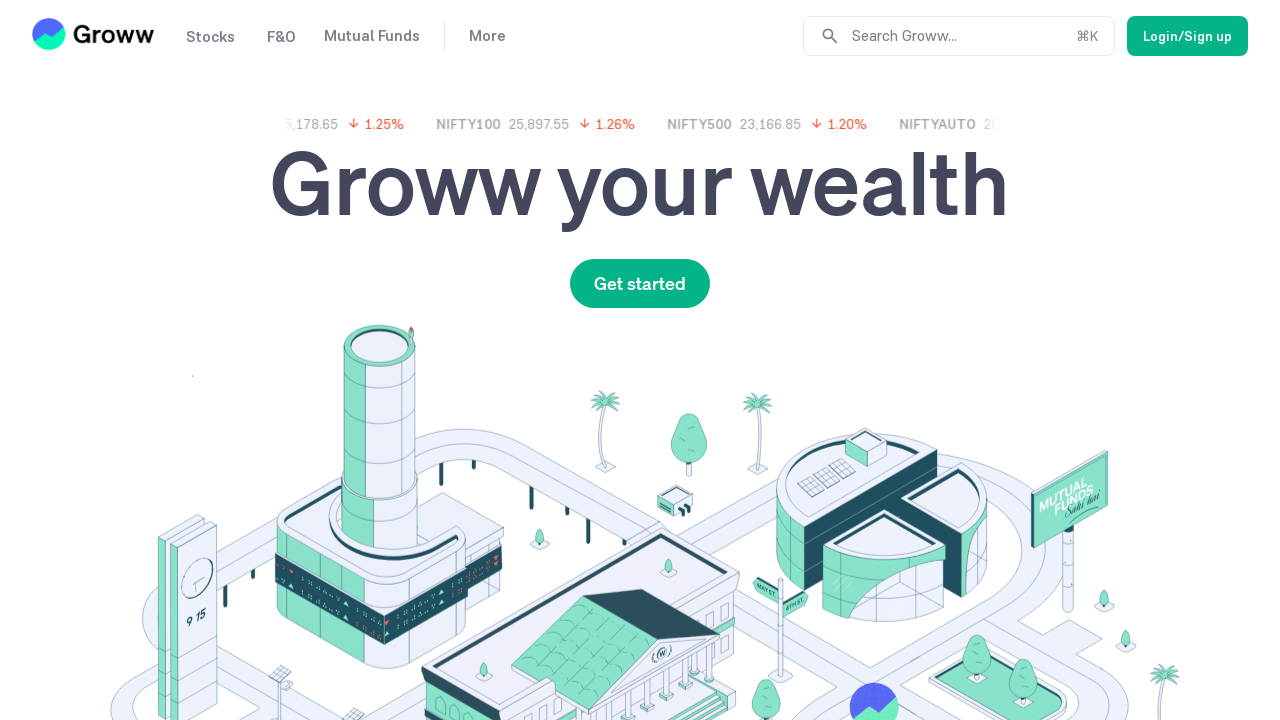

Waited for page to load with domcontentloaded state
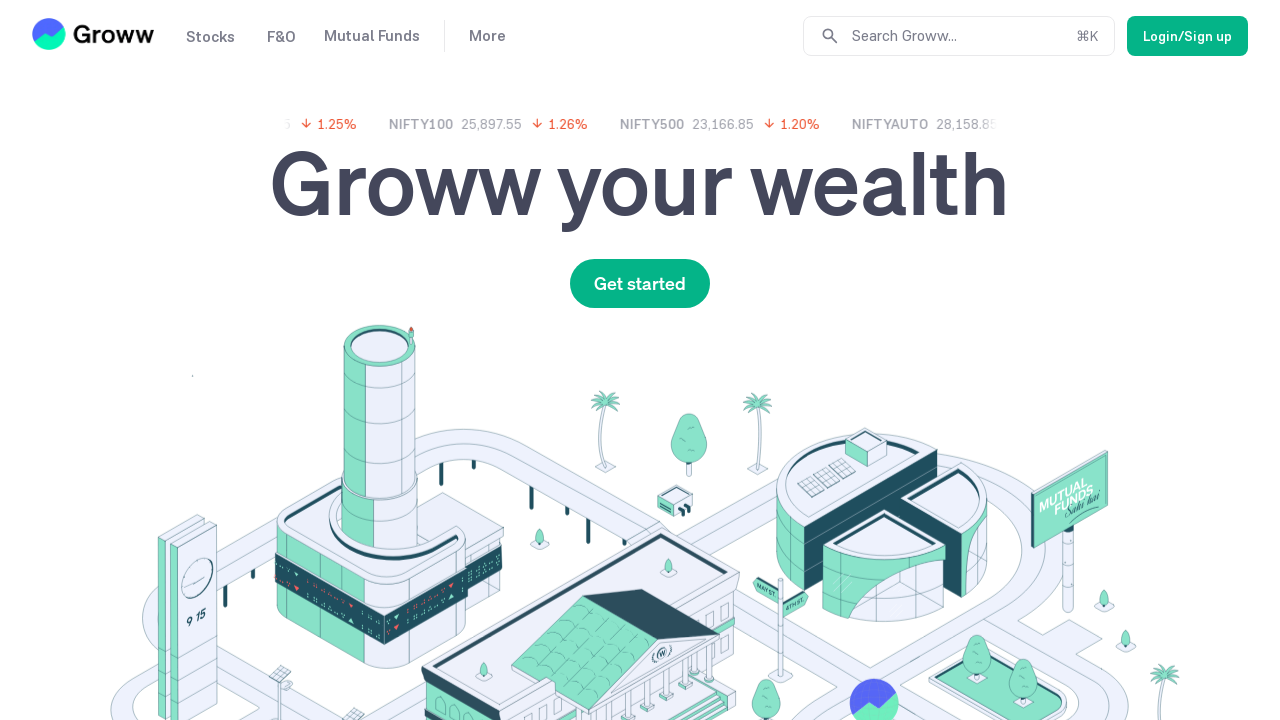

Retrieved page title for verification
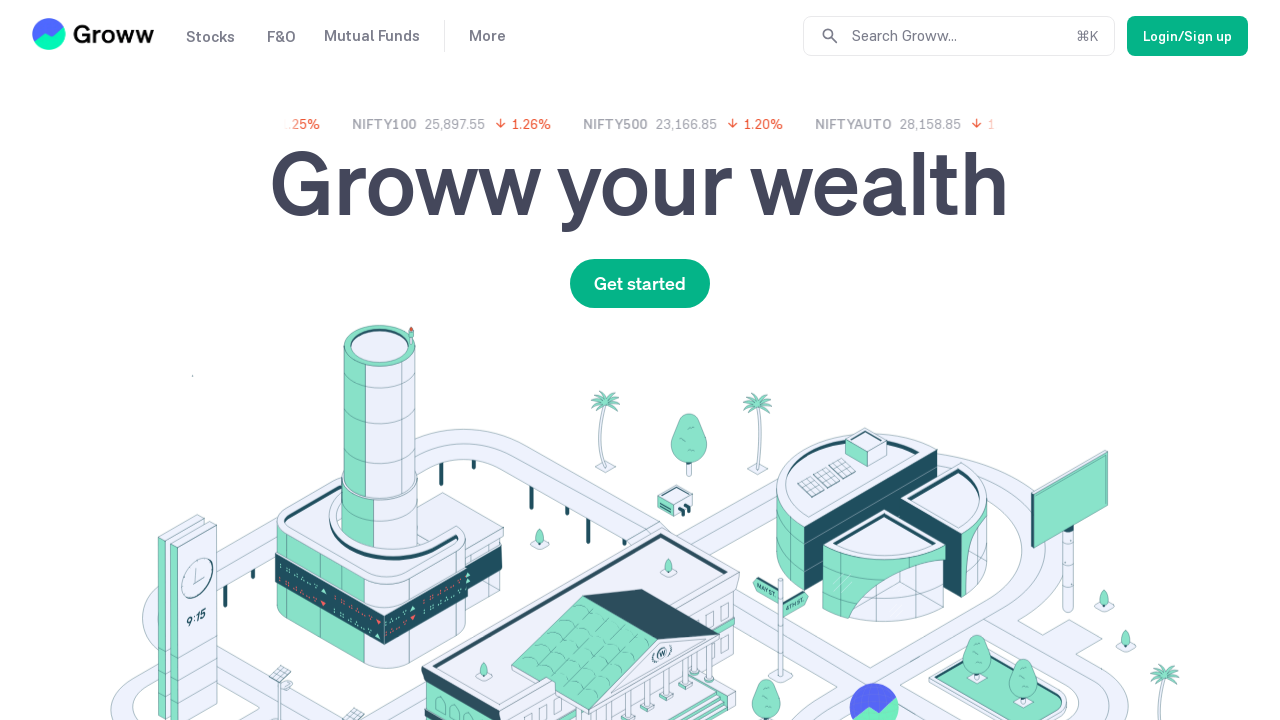

Page title verified successfully - test passed
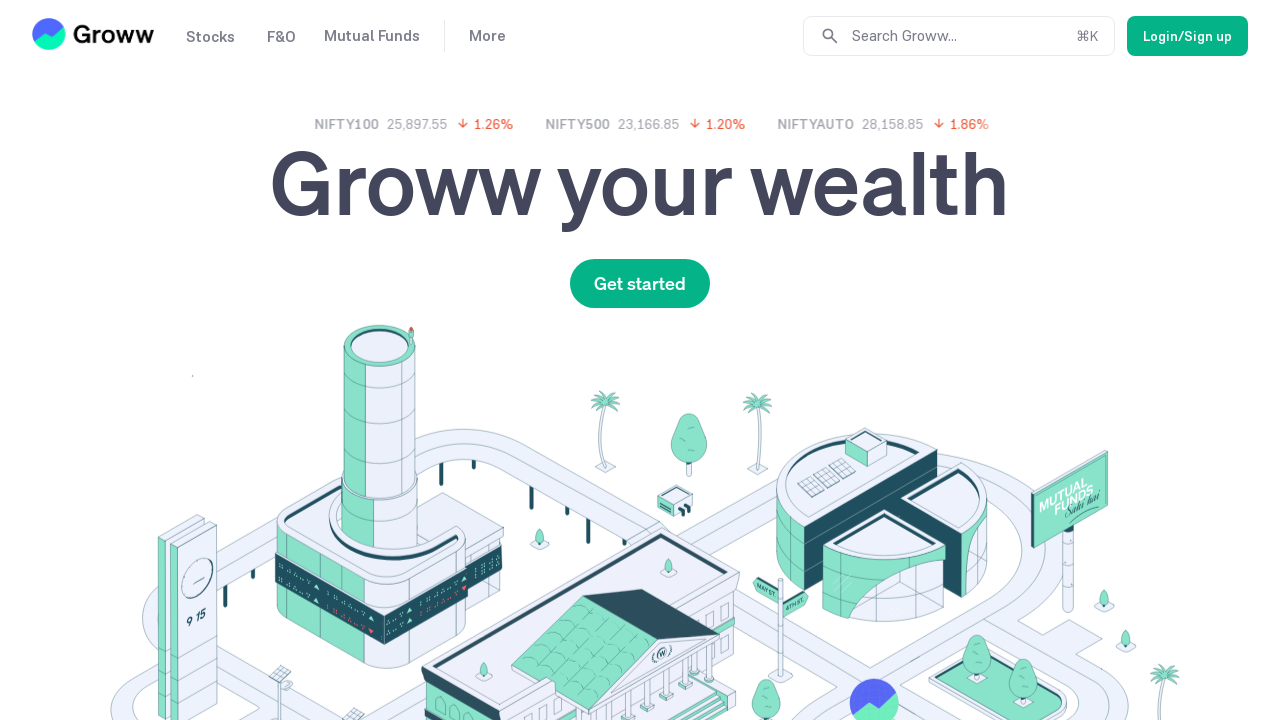

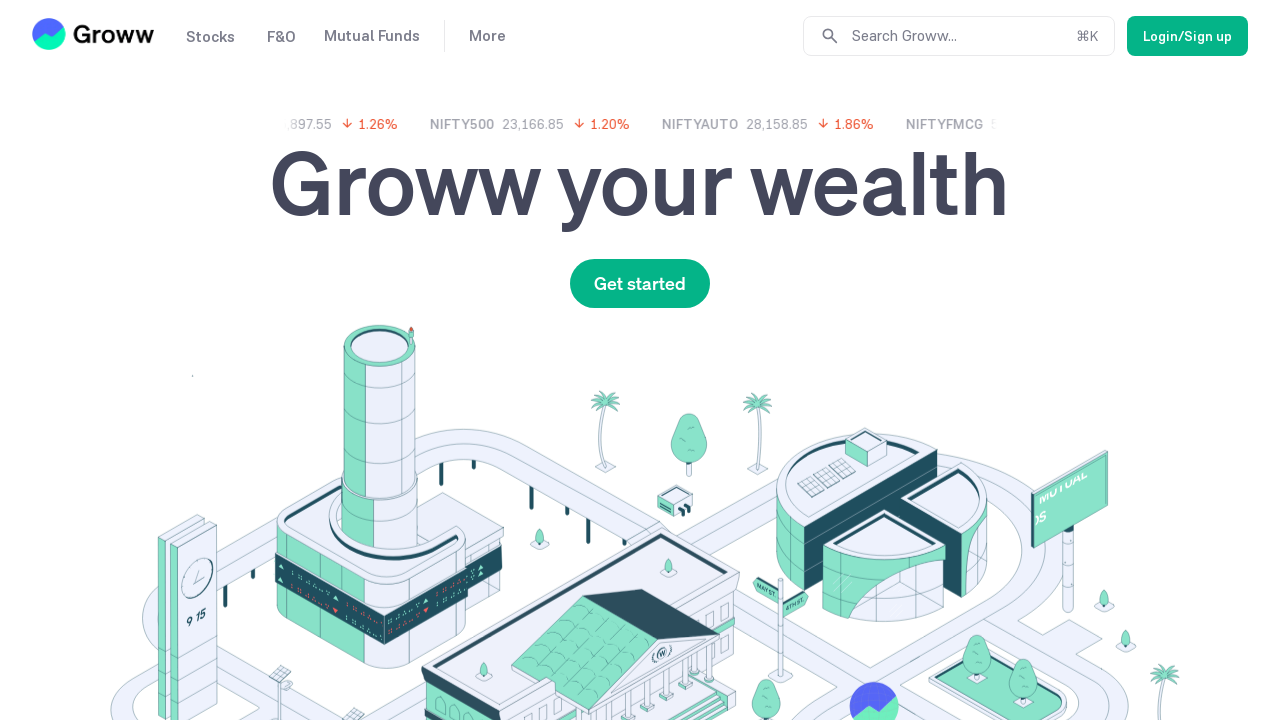